Tests handling of a JavaScript prompt alert by clicking a button to trigger the alert, entering text, and accepting it

Starting URL: https://the-internet.herokuapp.com/javascript_alerts

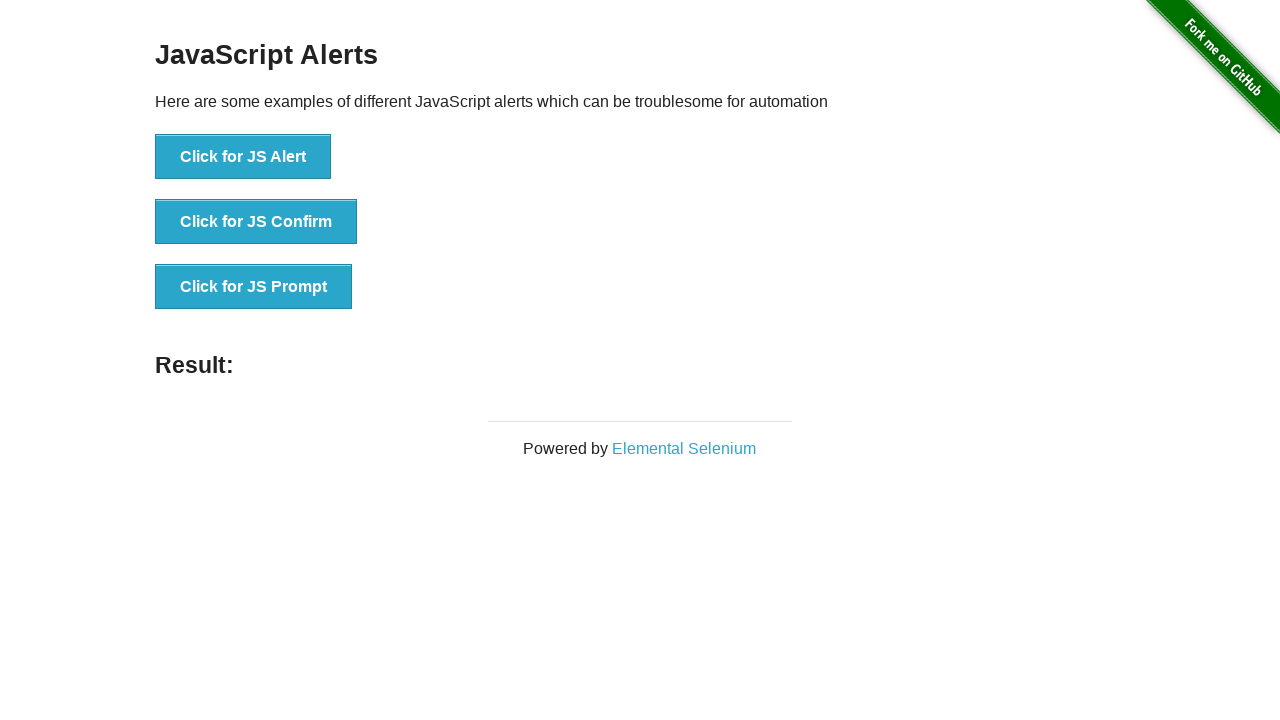

Set up dialog handler to accept prompt alert with text 'I Am An Automation Engineer'
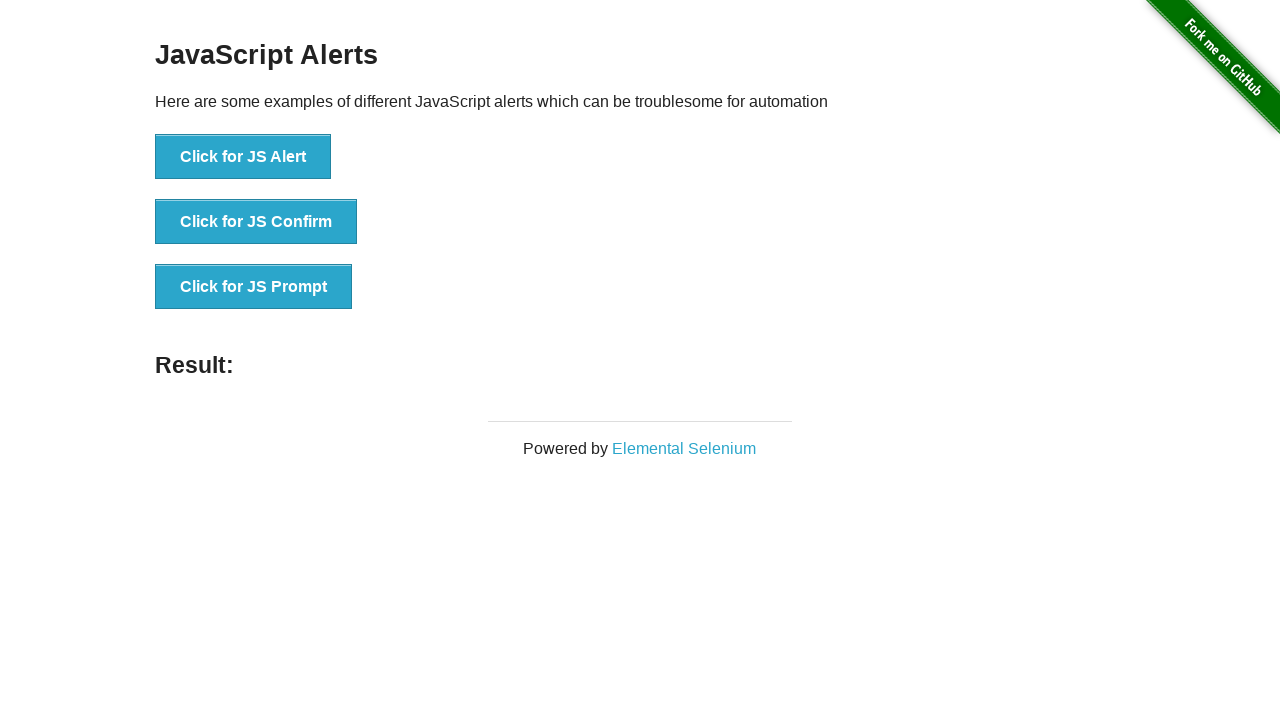

Clicked button to trigger JavaScript prompt alert at (254, 287) on xpath=//div[@id='content']/div[1]/ul[1]/li[3]/button
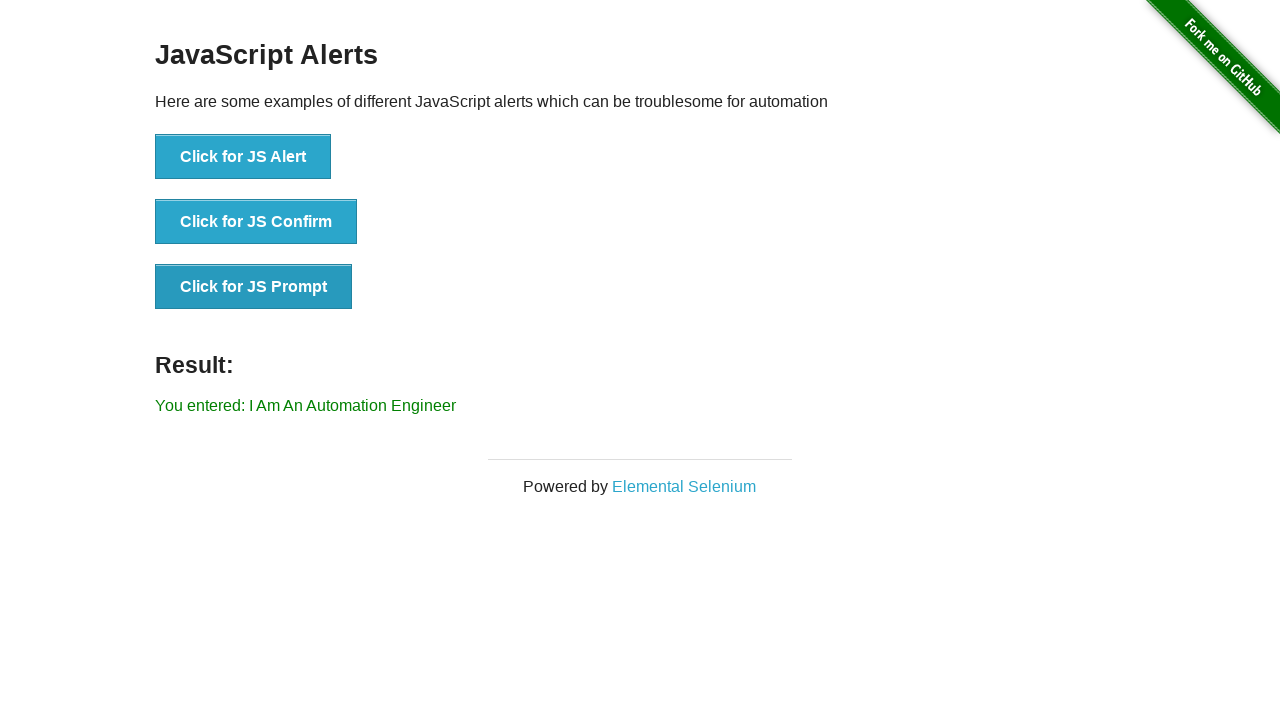

Prompt alert was accepted and result text appeared
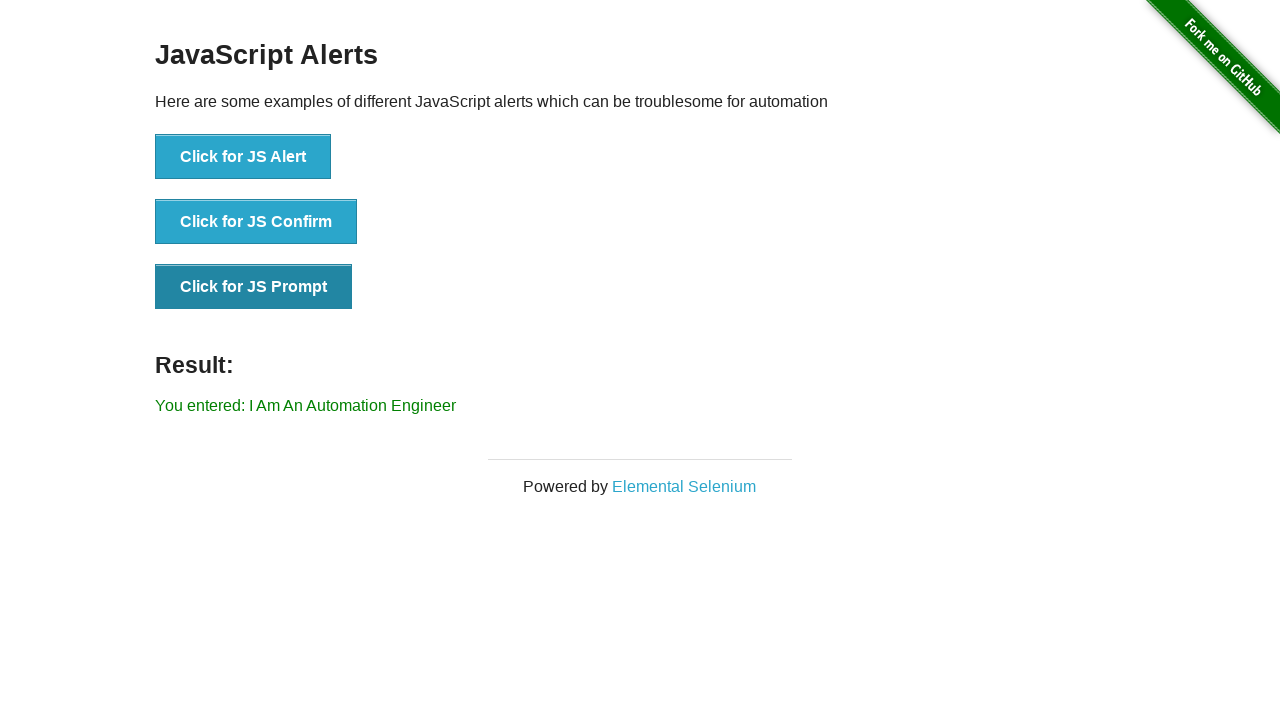

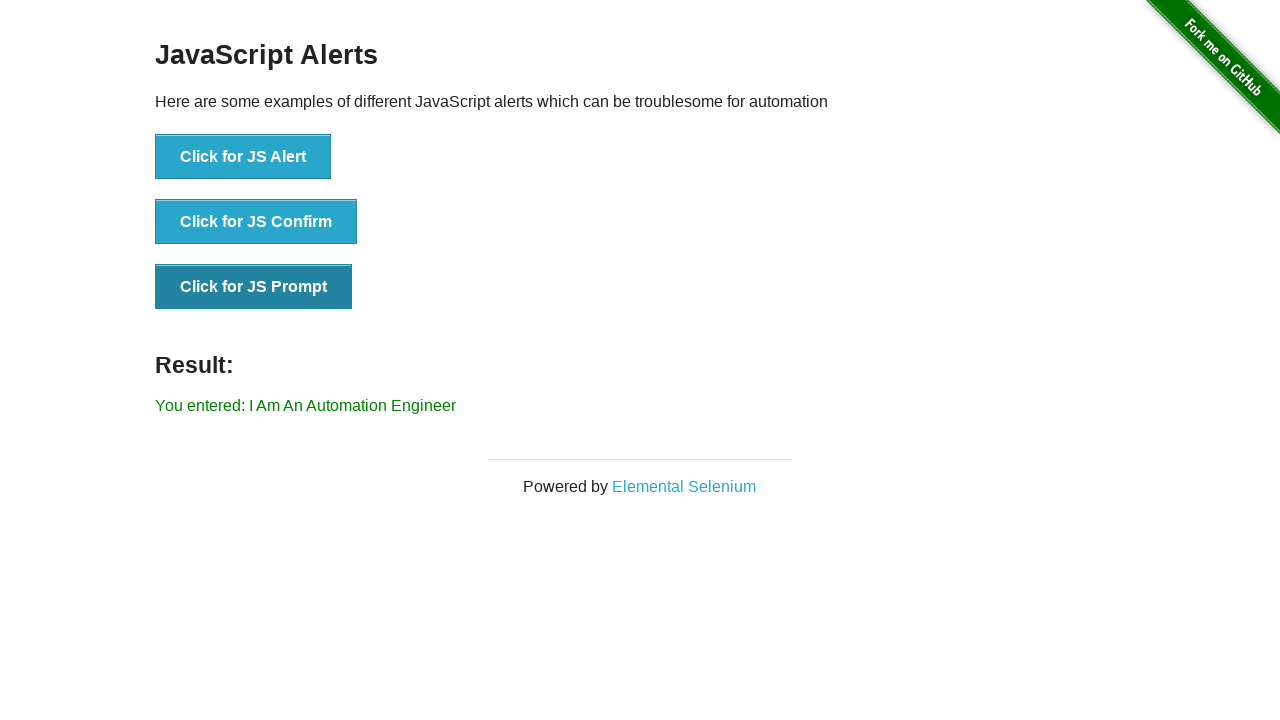